Tests a page with a loader by waiting for a paragraph element to appear after the loading completes

Starting URL: https://automationtesting.co.uk/loadertwo.html

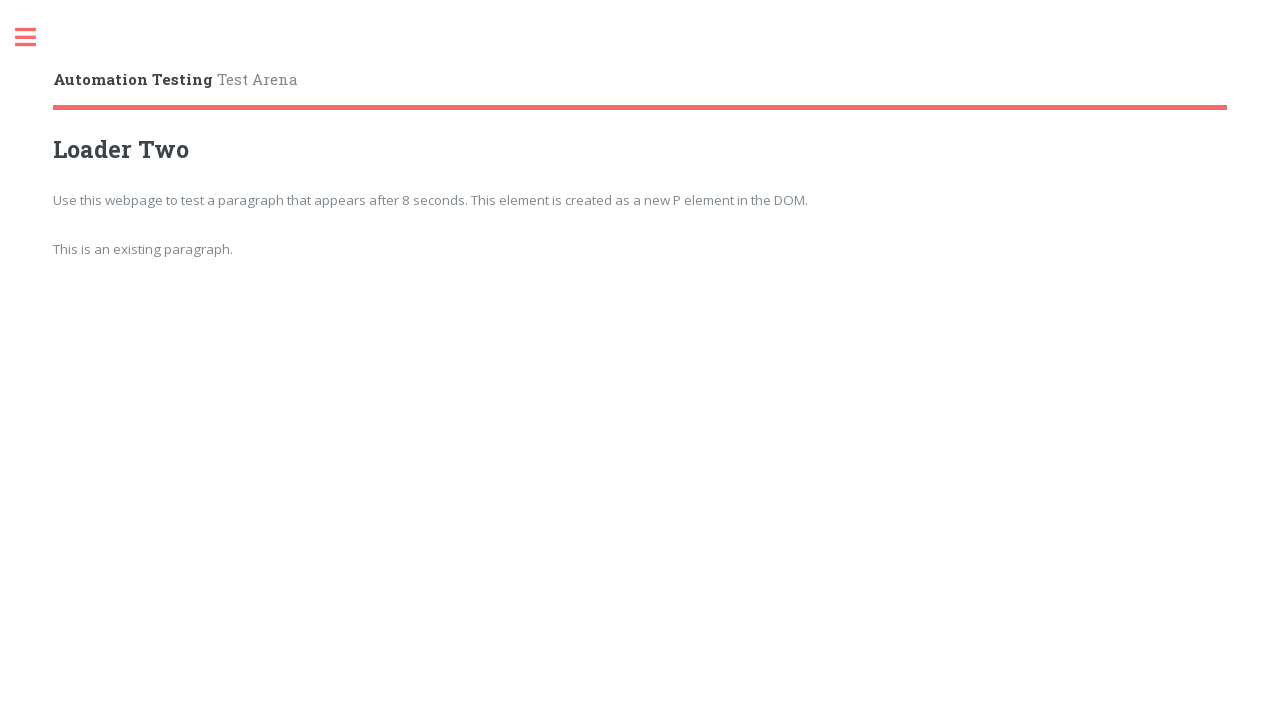

Navigated to loader test page
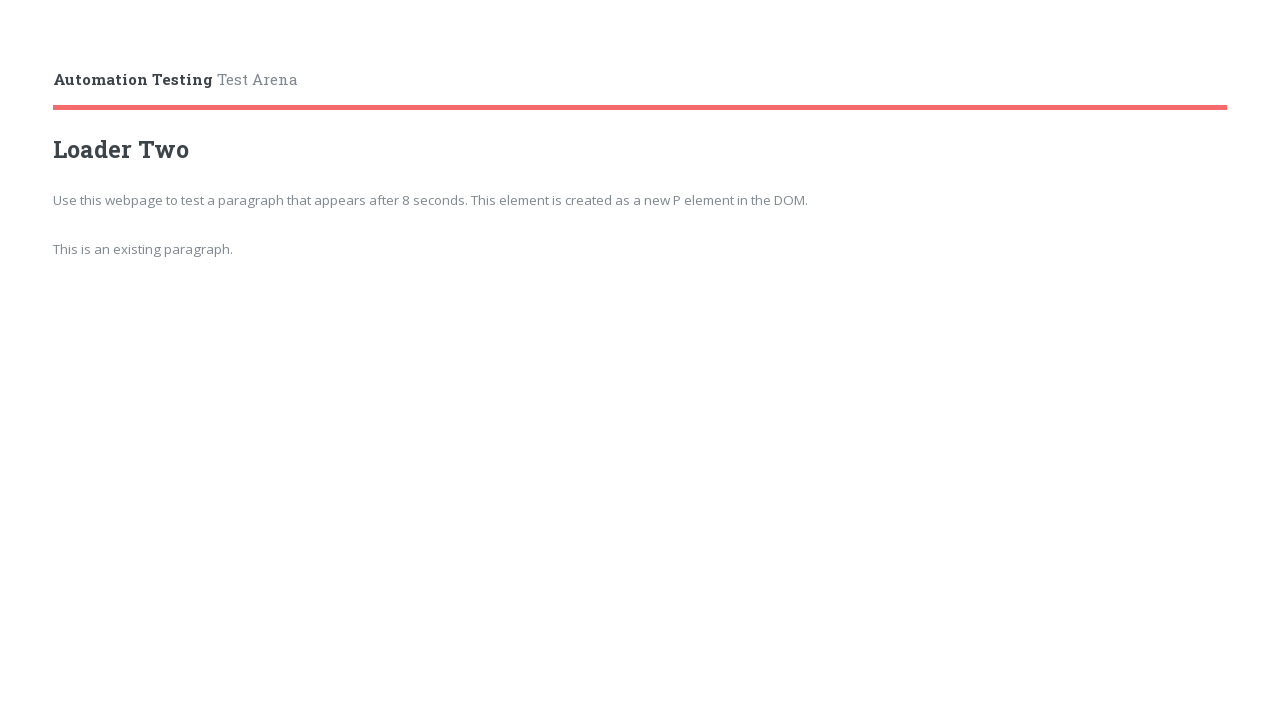

Waited for paragraph element to appear after loader completes
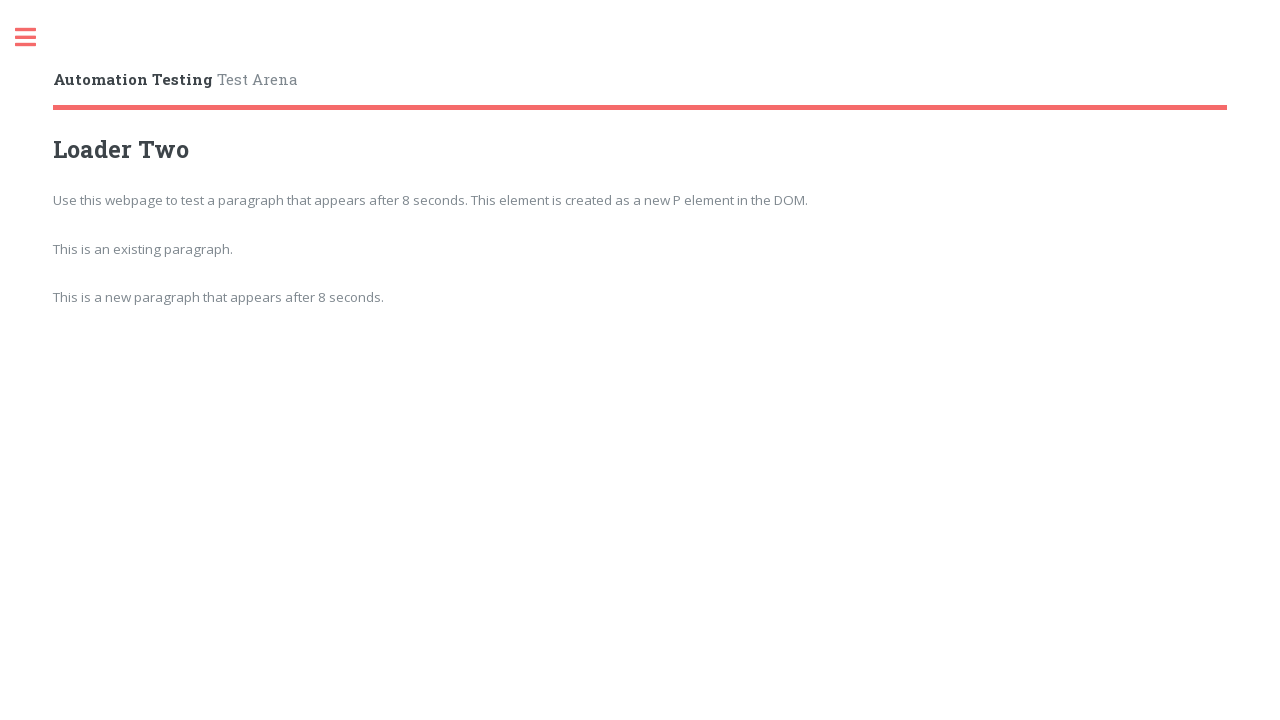

Verified paragraph element is visible
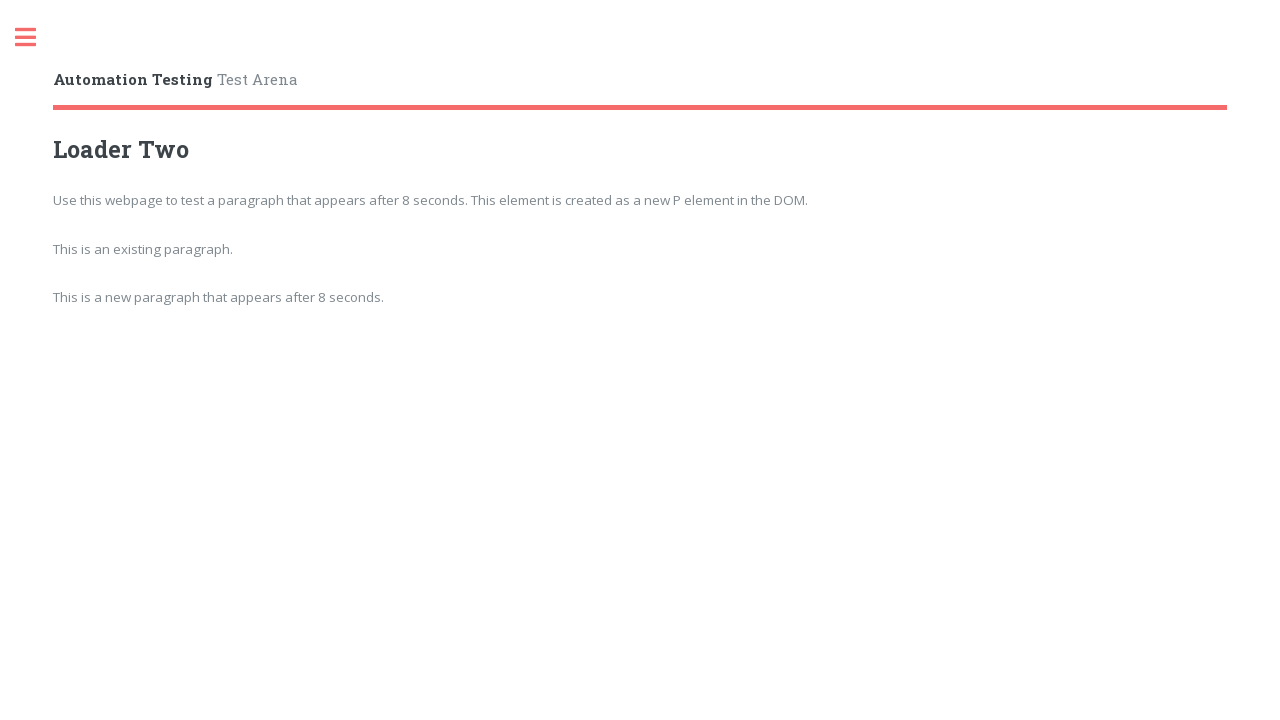

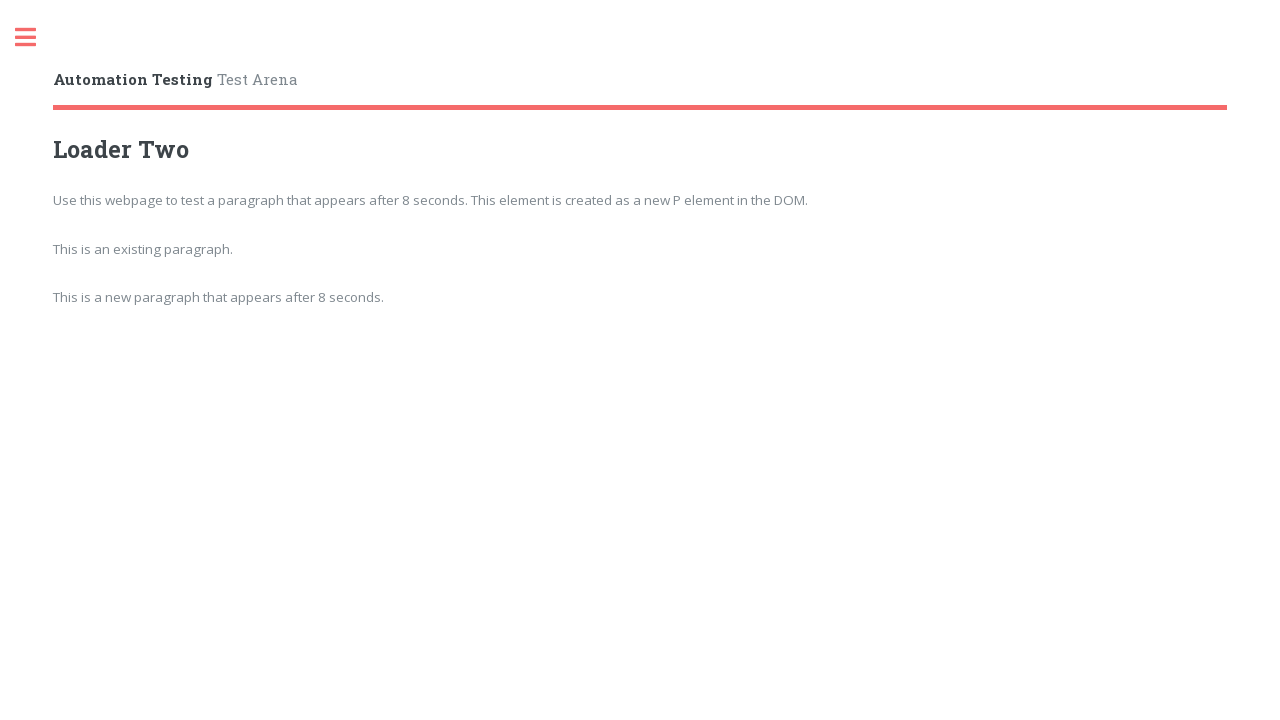